Tests simple link functionality by clicking a link that opens in a new tab, verifying the new tab opens with the correct URL, then closing it and returning to the original tab

Starting URL: https://demoqa.com/links

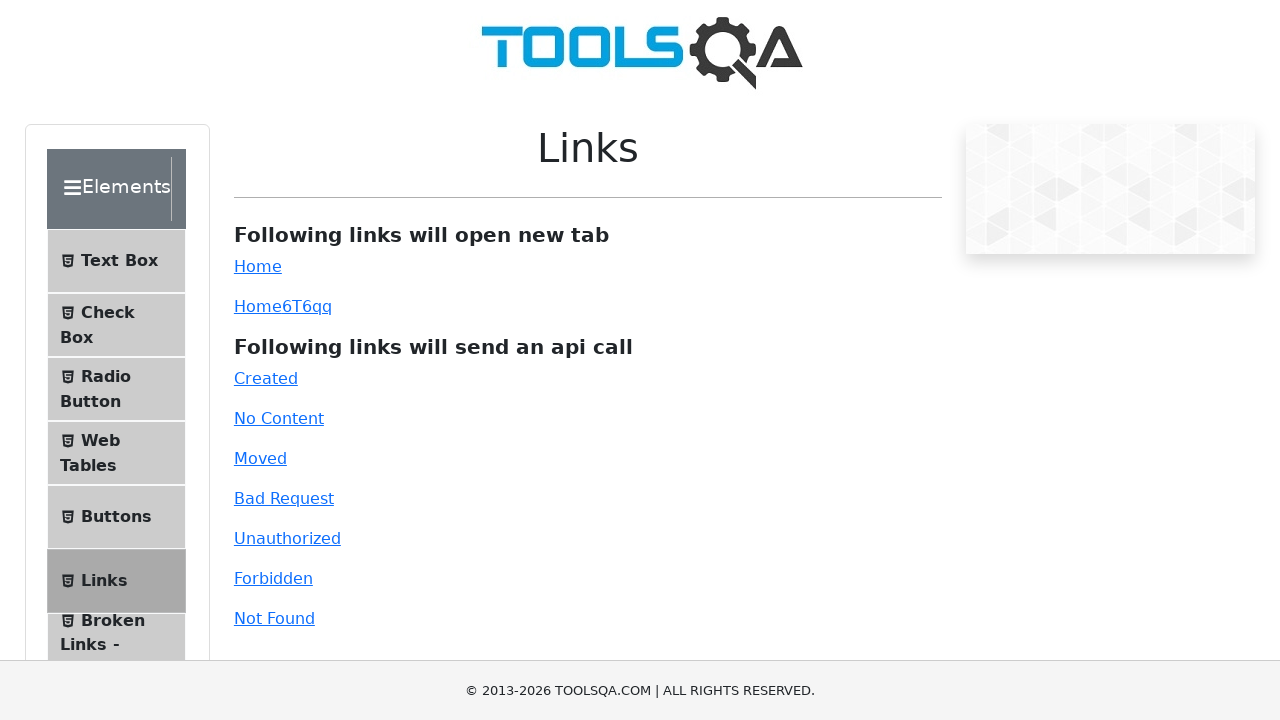

Clicked simple link to open in new tab at (258, 266) on #simpleLink
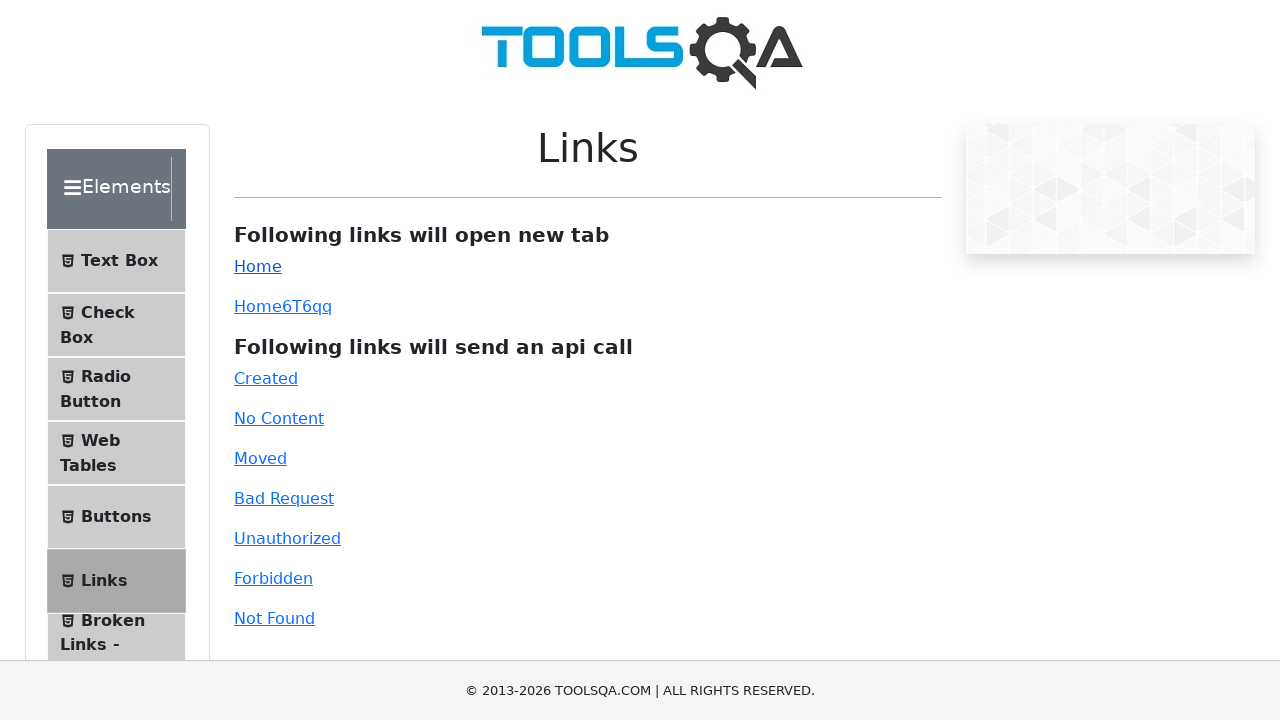

Waited for new tab to open
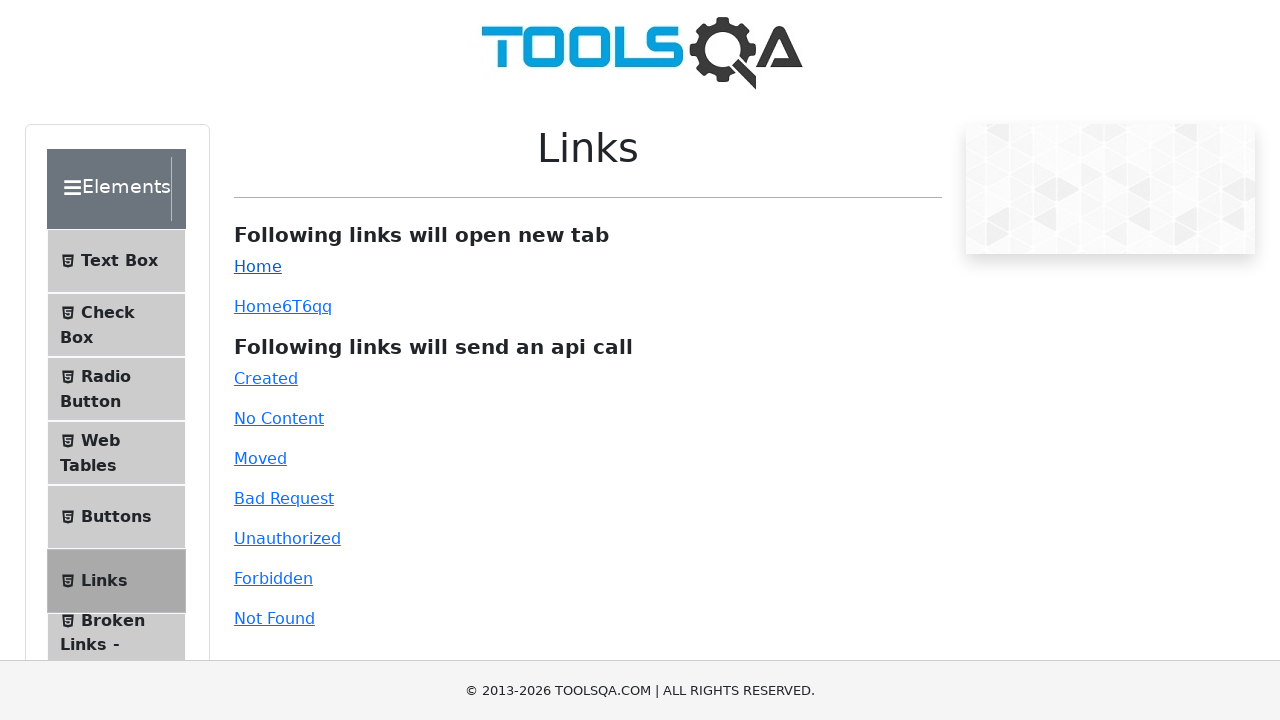

Retrieved all open pages/tabs
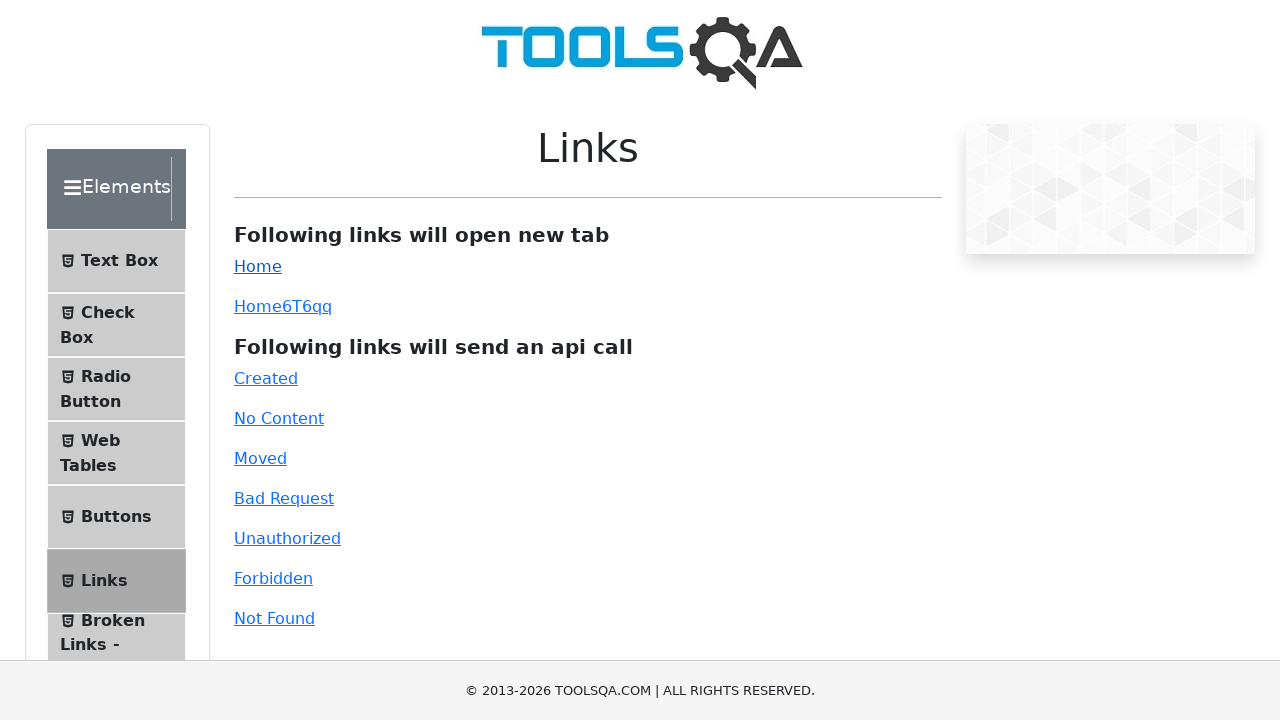

Switched to new tab
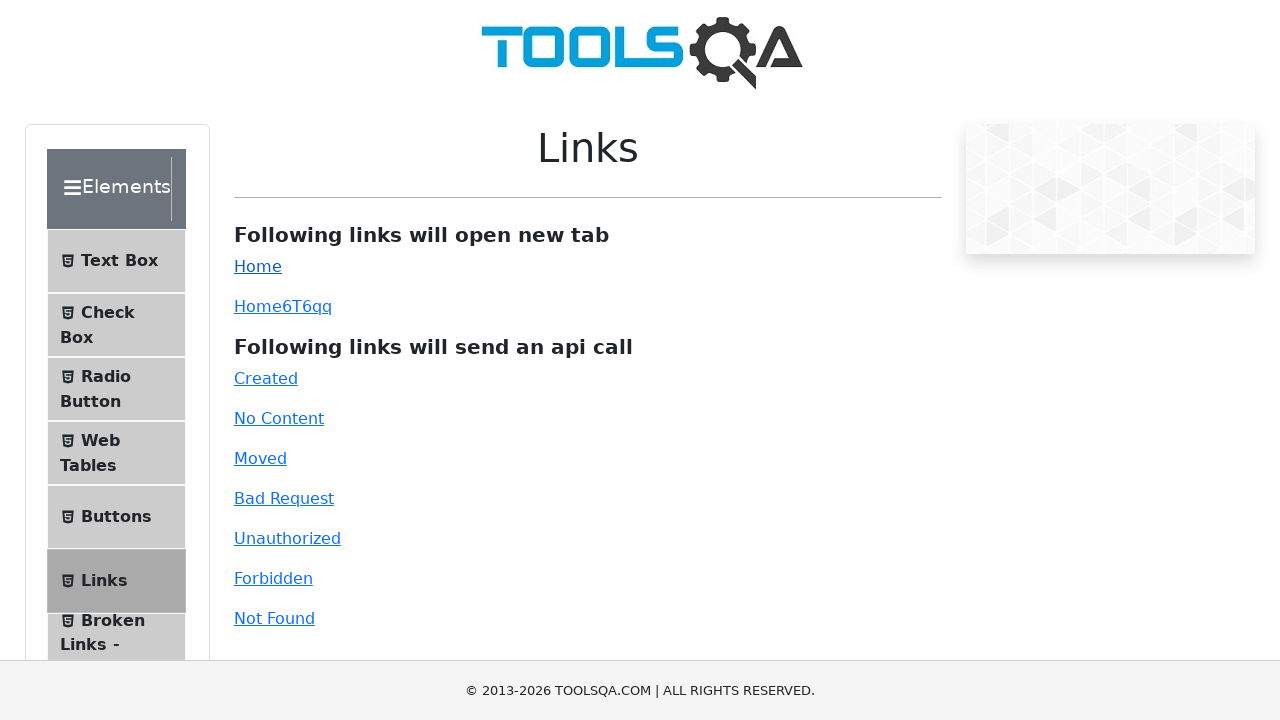

New tab finished loading
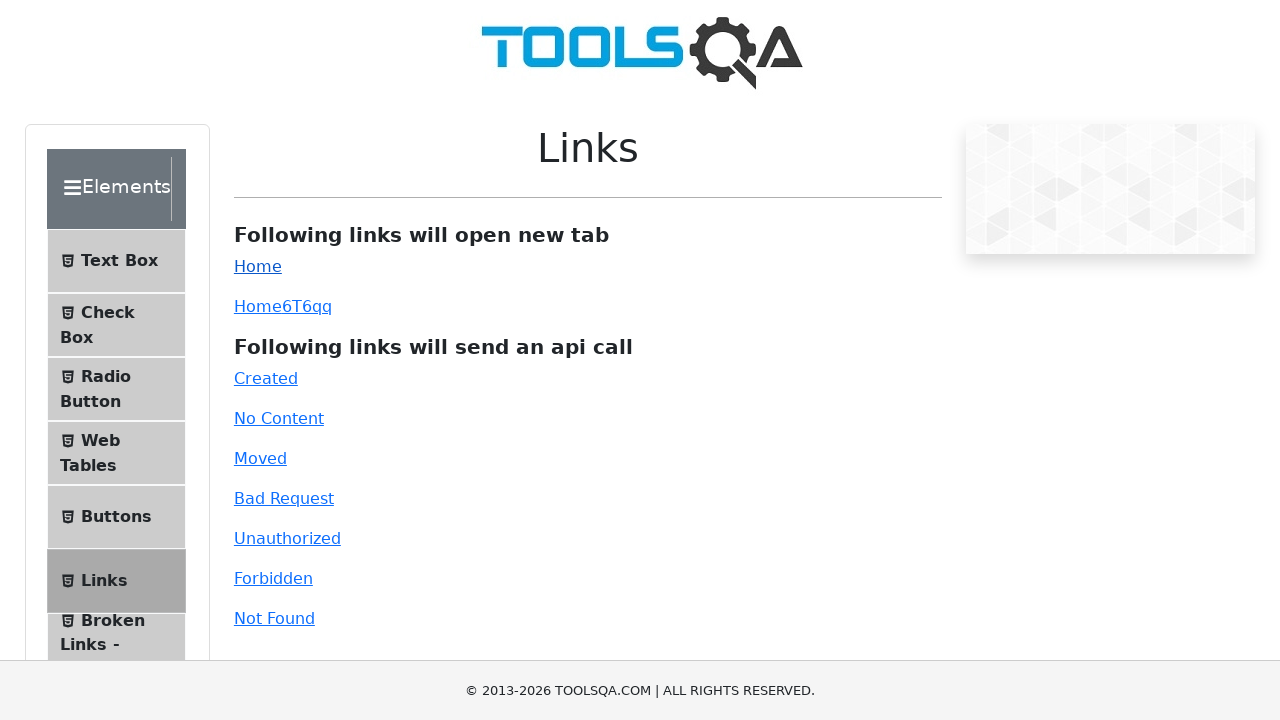

Closed new tab and returned to original tab
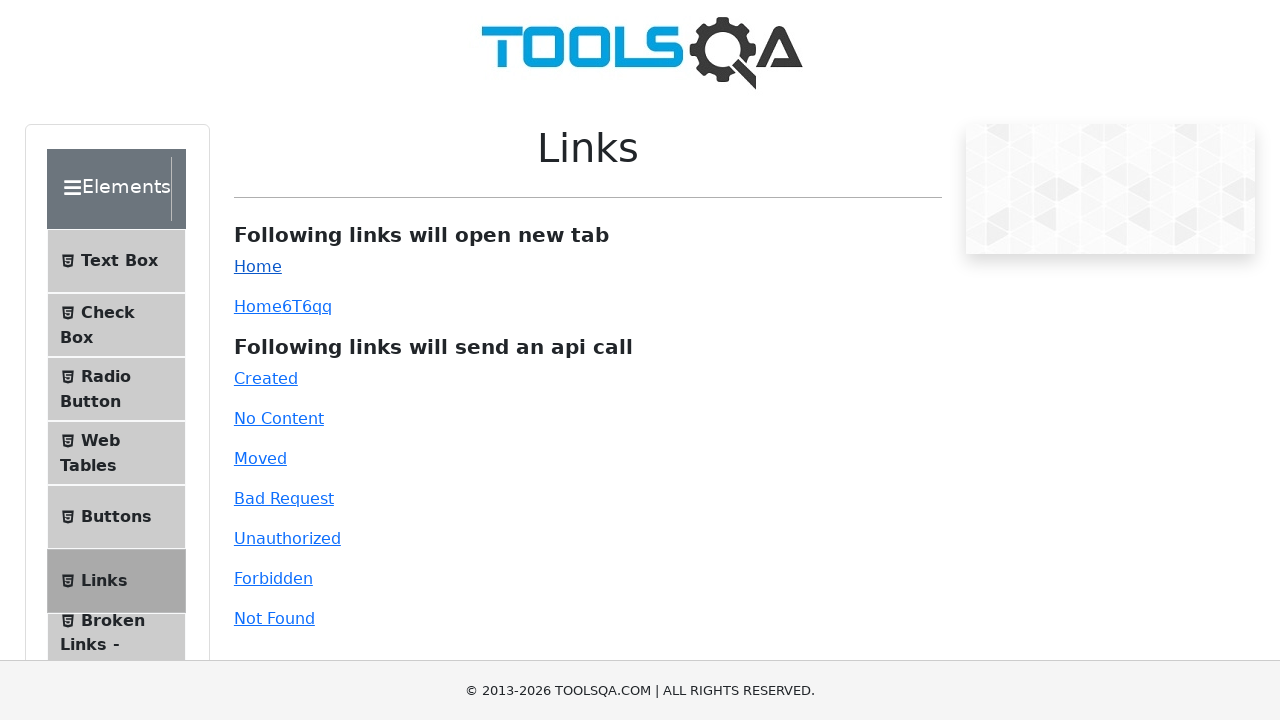

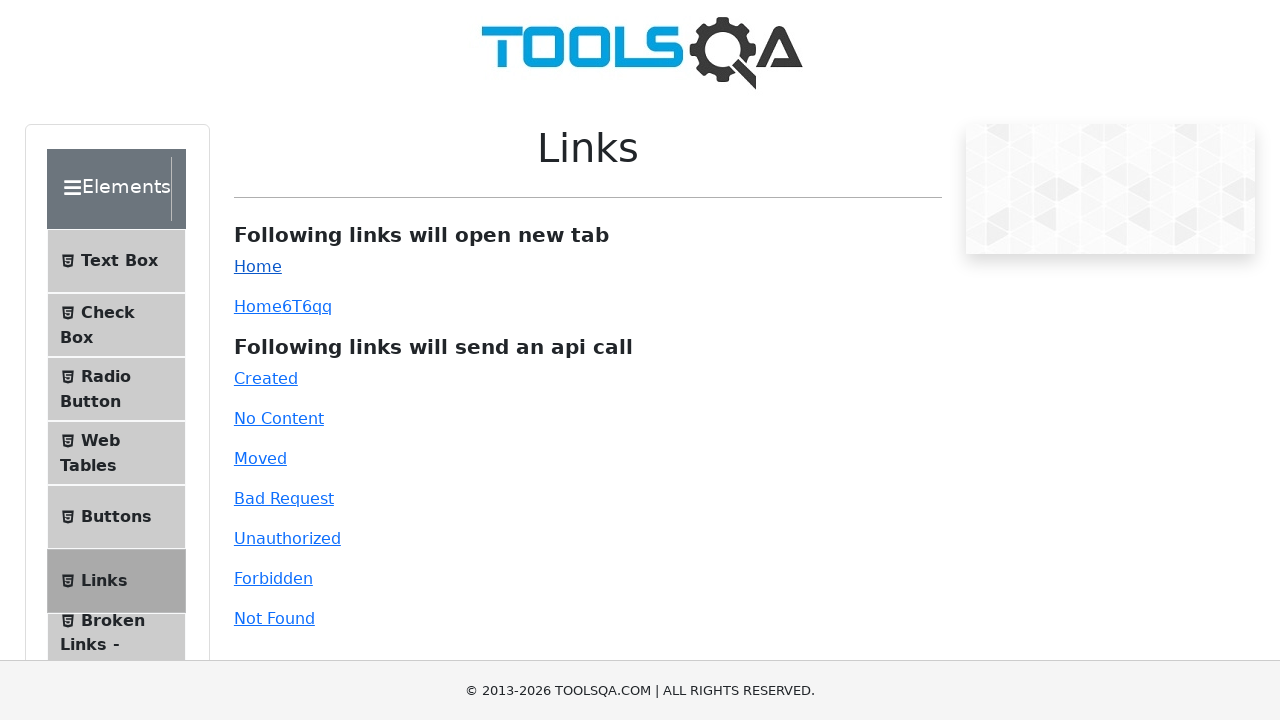